Navigates to PrideStaff website, finds the locations page link, navigates to it, then visits individual location pages to verify location information elements are displayed.

Starting URL: https://www.pridestaff.com

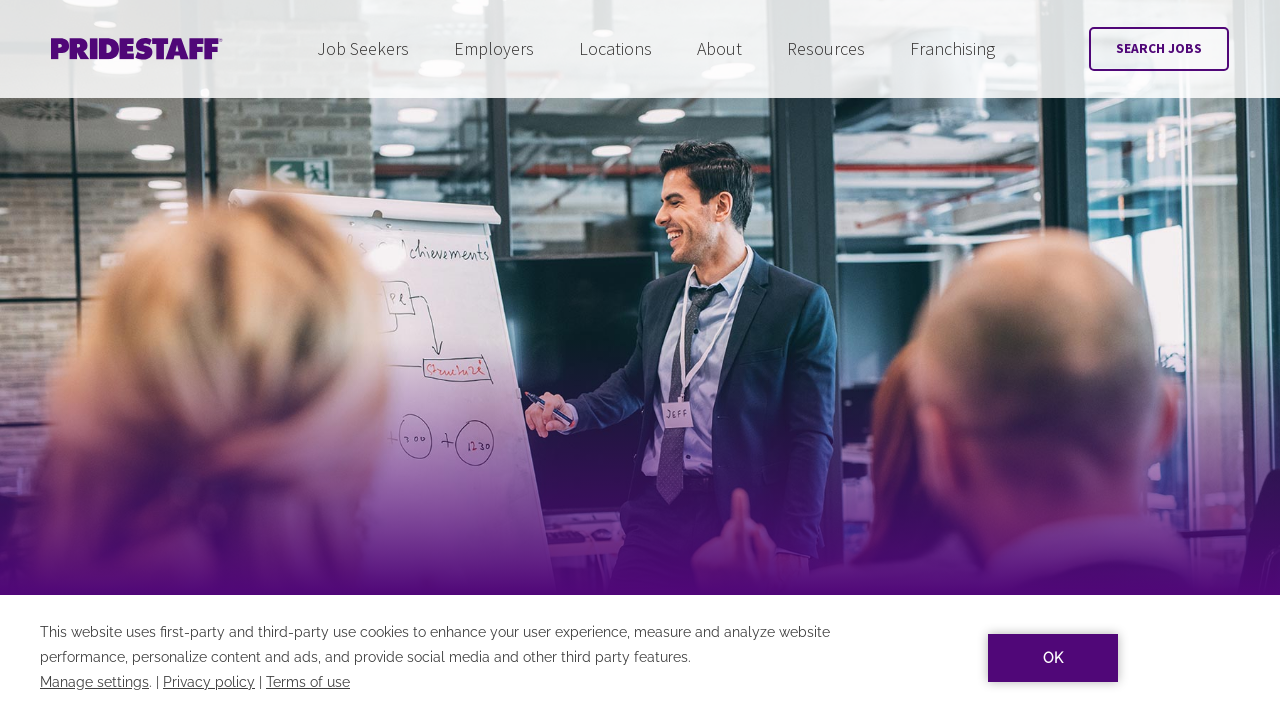

Locations link in navigation menu is visible
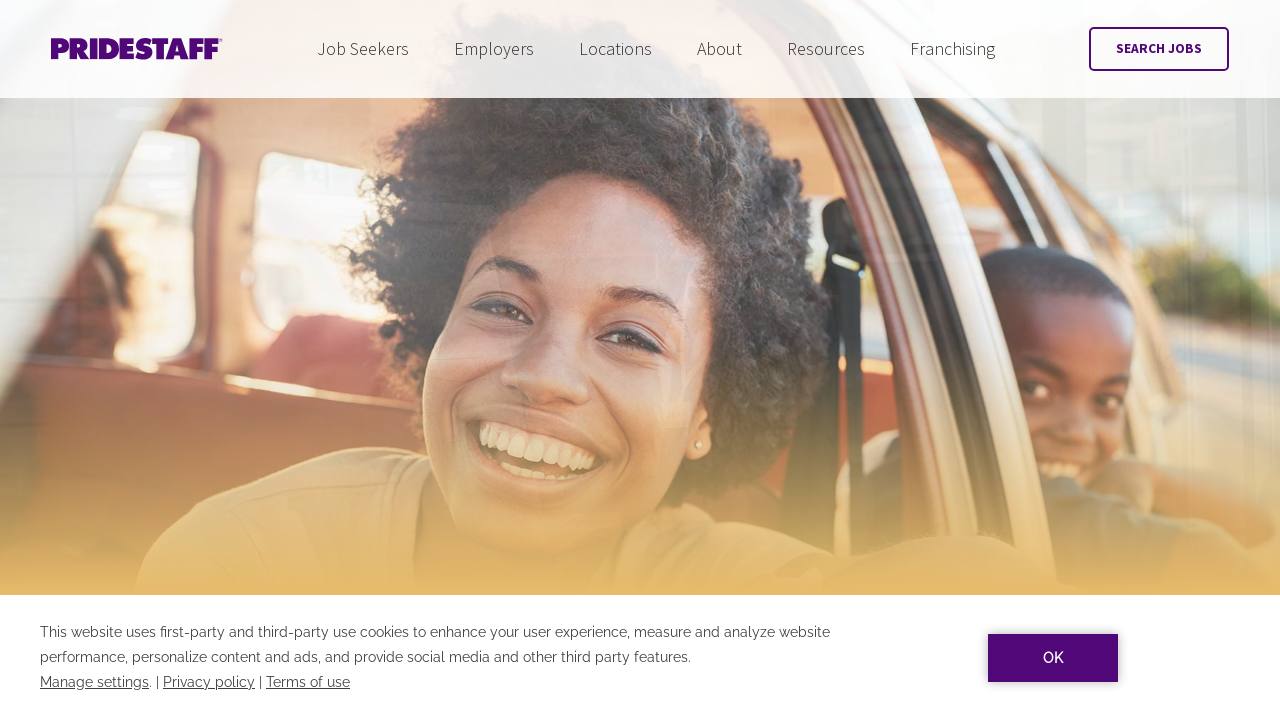

Retrieved locations page URL from navigation link
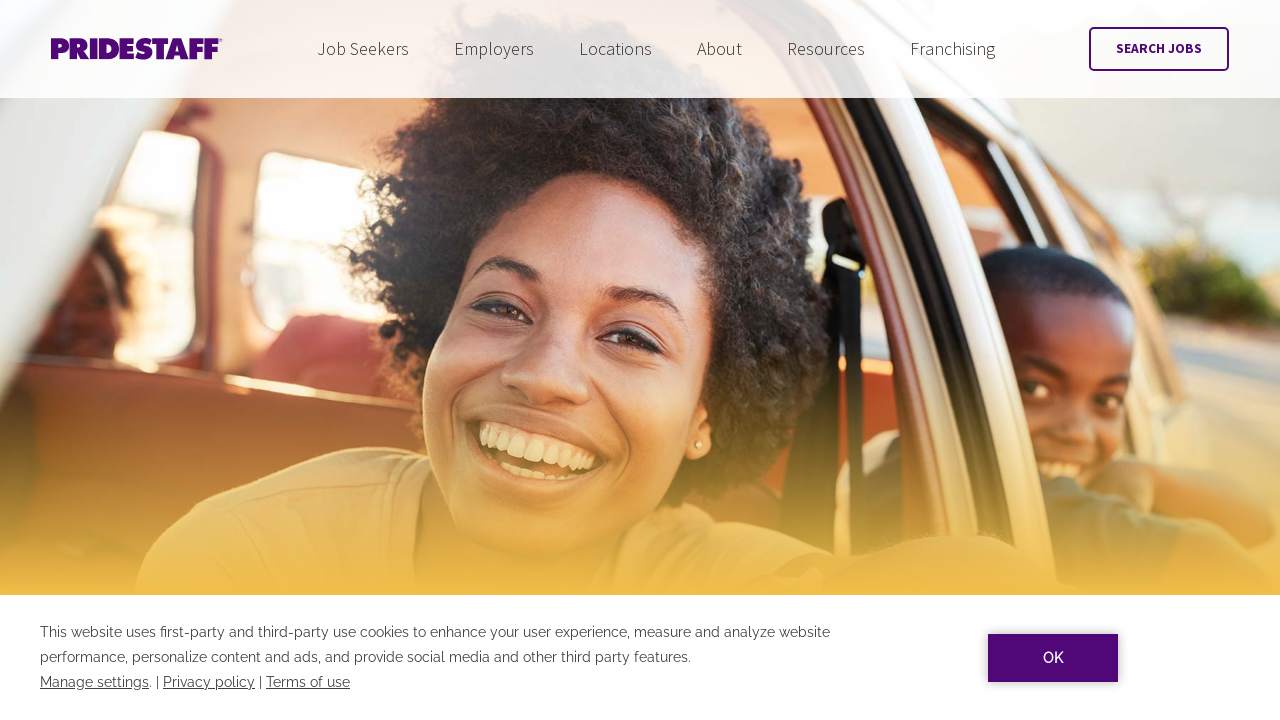

Navigated to locations page
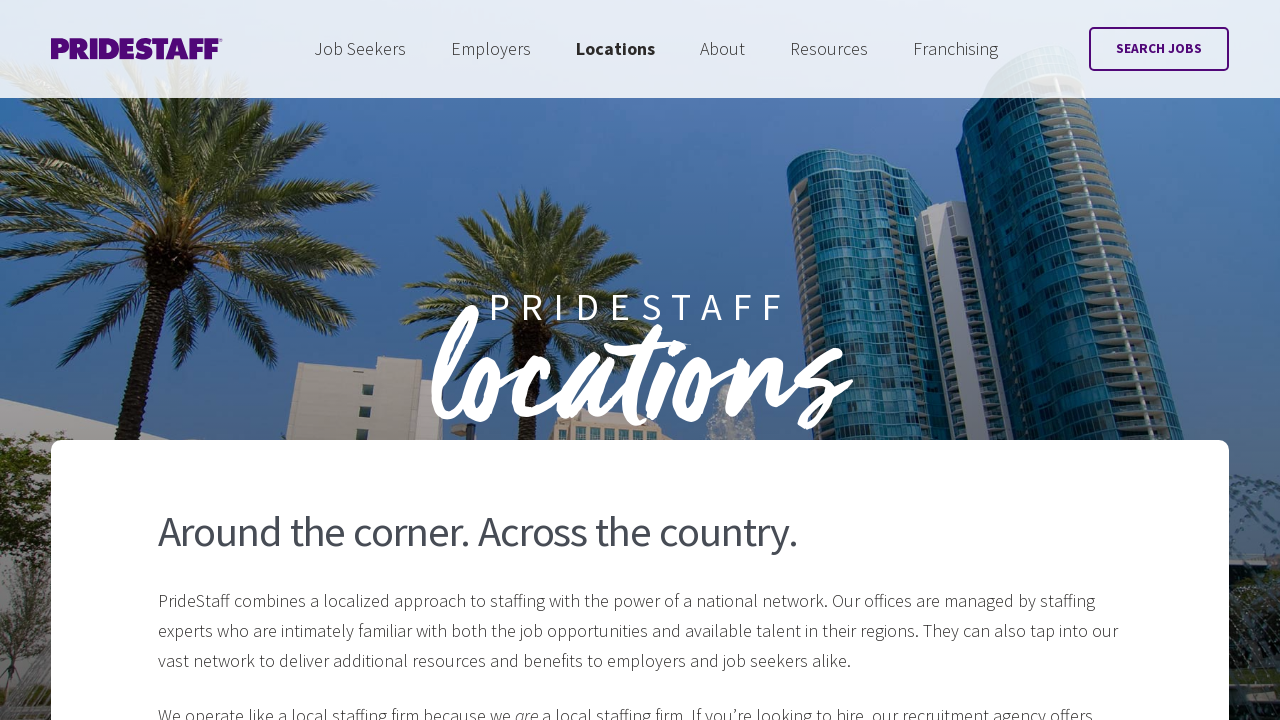

Location listings loaded on page
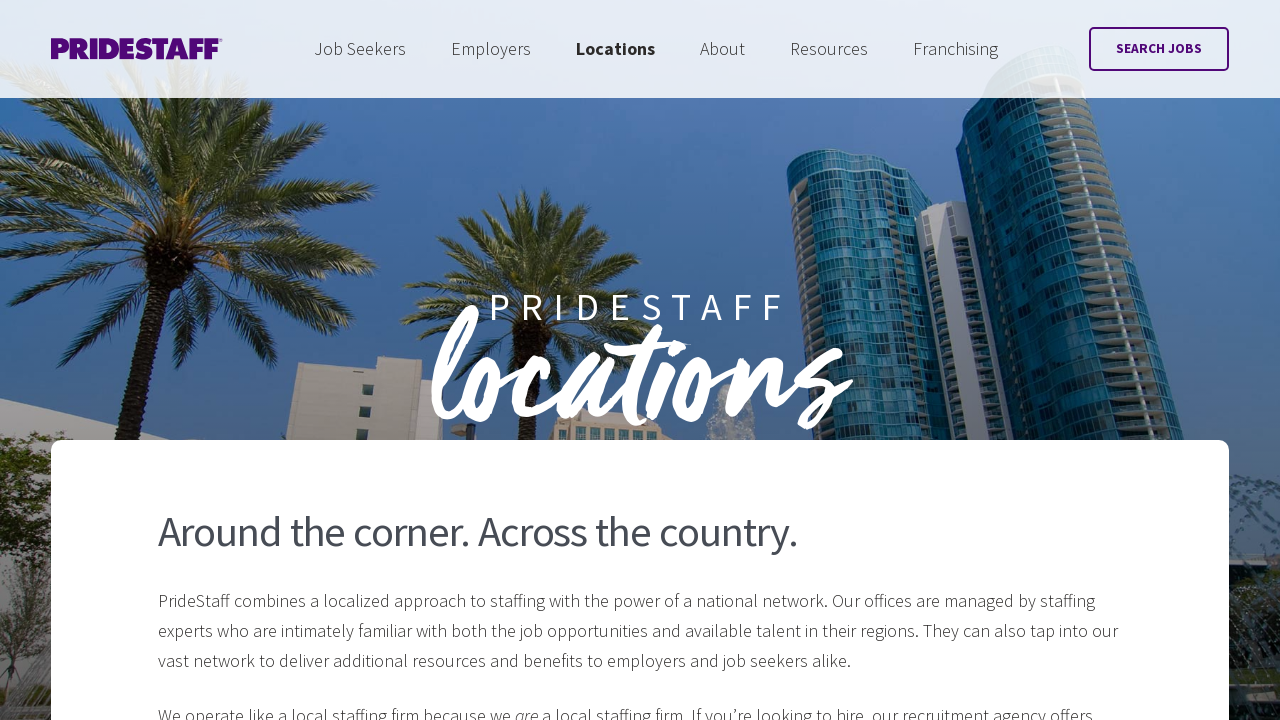

Retrieved URL from first location link
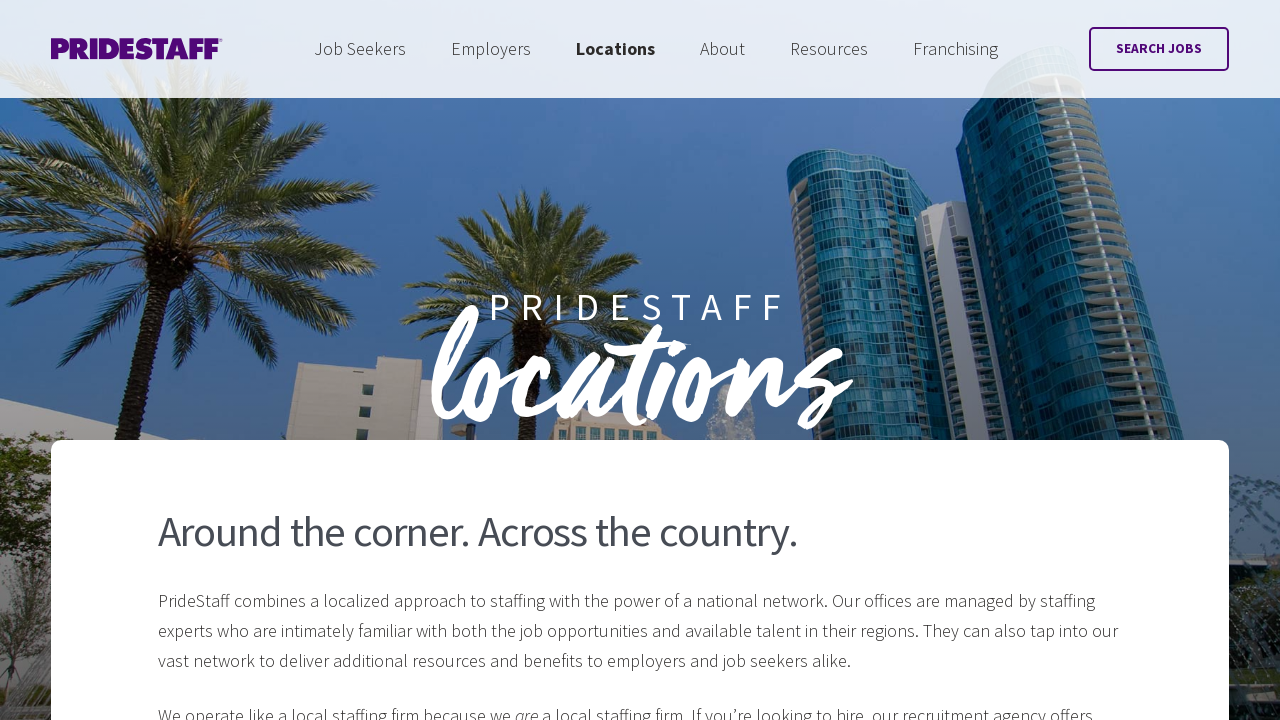

Navigated to first location page
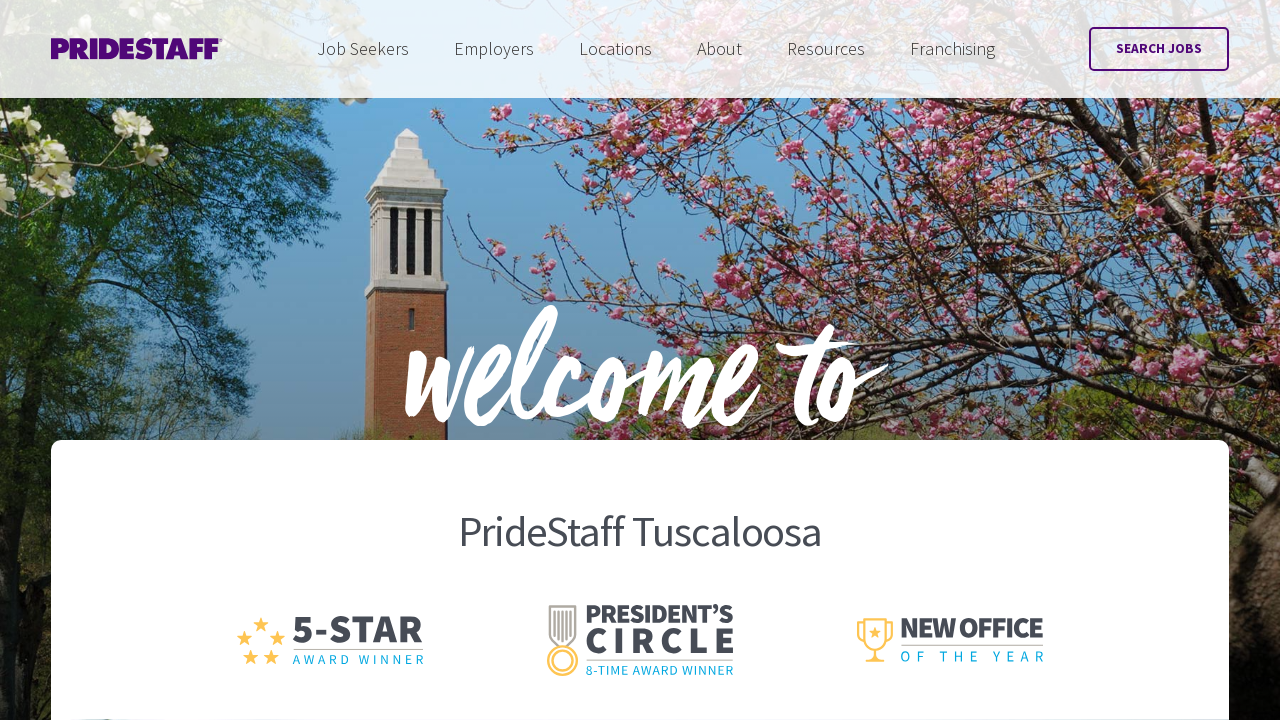

Location title element is visible
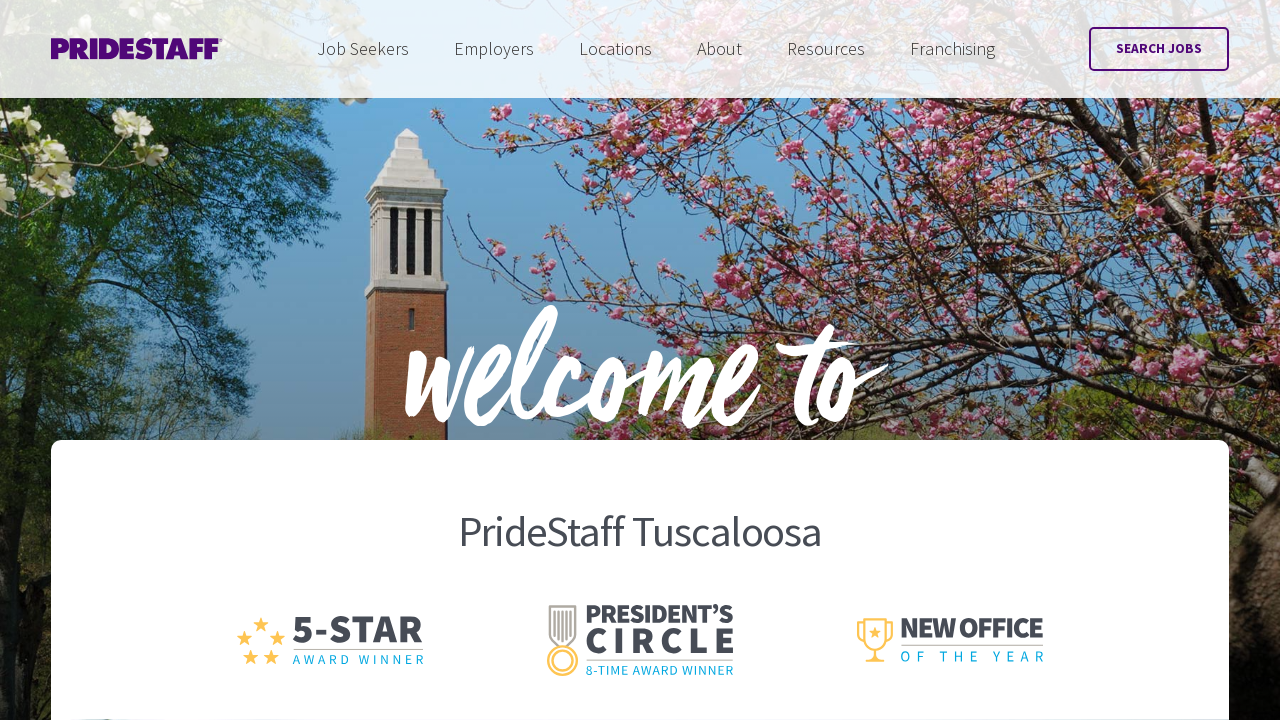

Location address information is visible
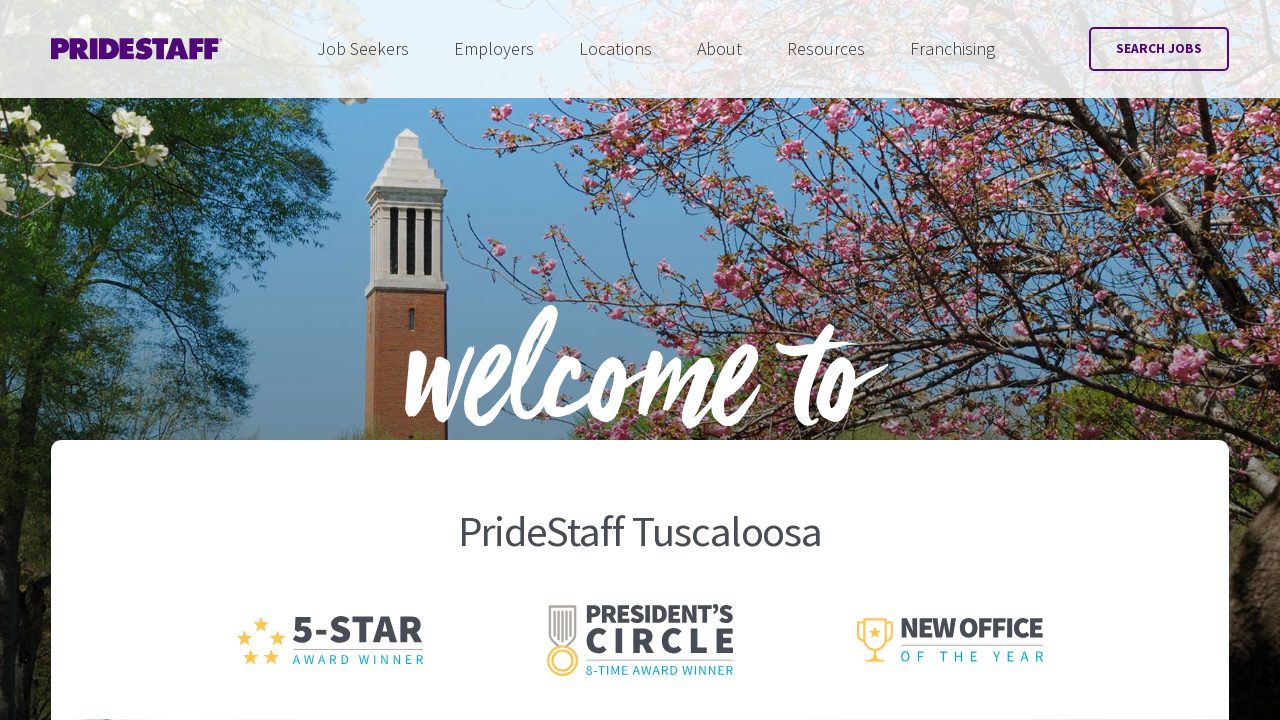

Location contact information is visible
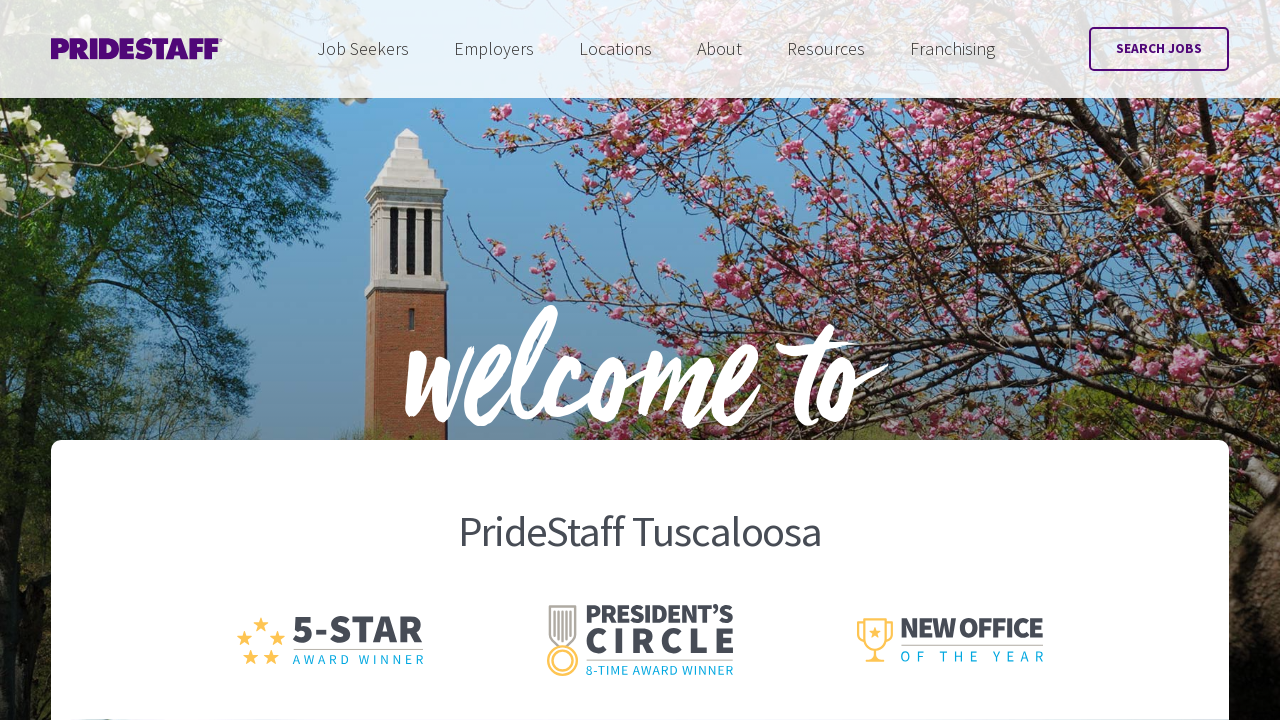

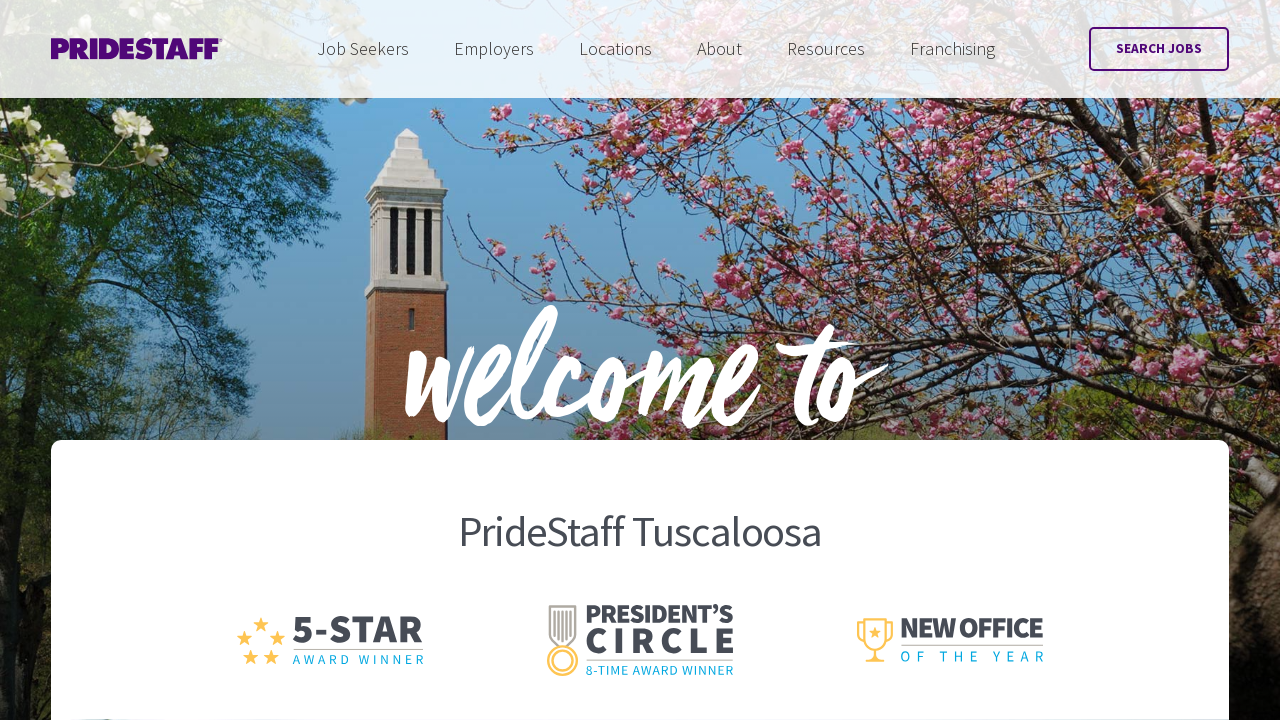